Automates the RPA Challenge by clicking the Start button, then filling out a form with personal/company information (First Name, Last Name, Company Name, Role, Address, Email, Phone) and submitting it multiple times.

Starting URL: https://rpachallenge.com/

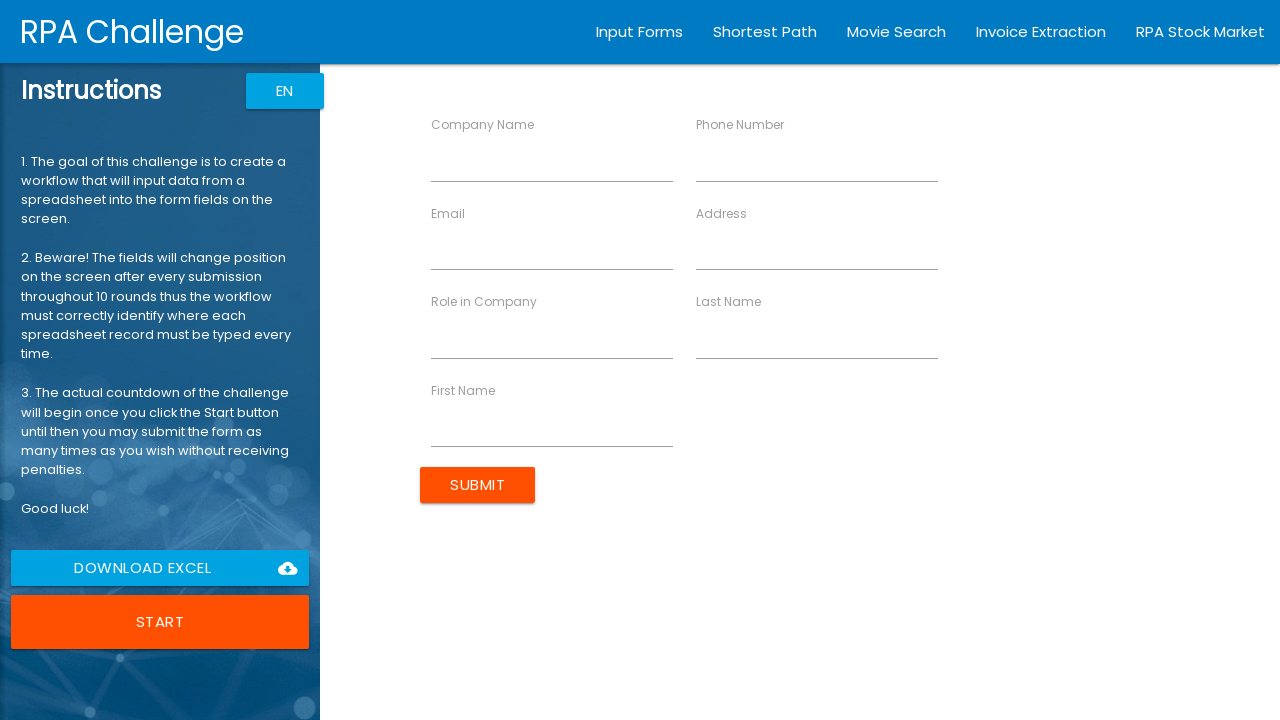

Start button selector found and ready
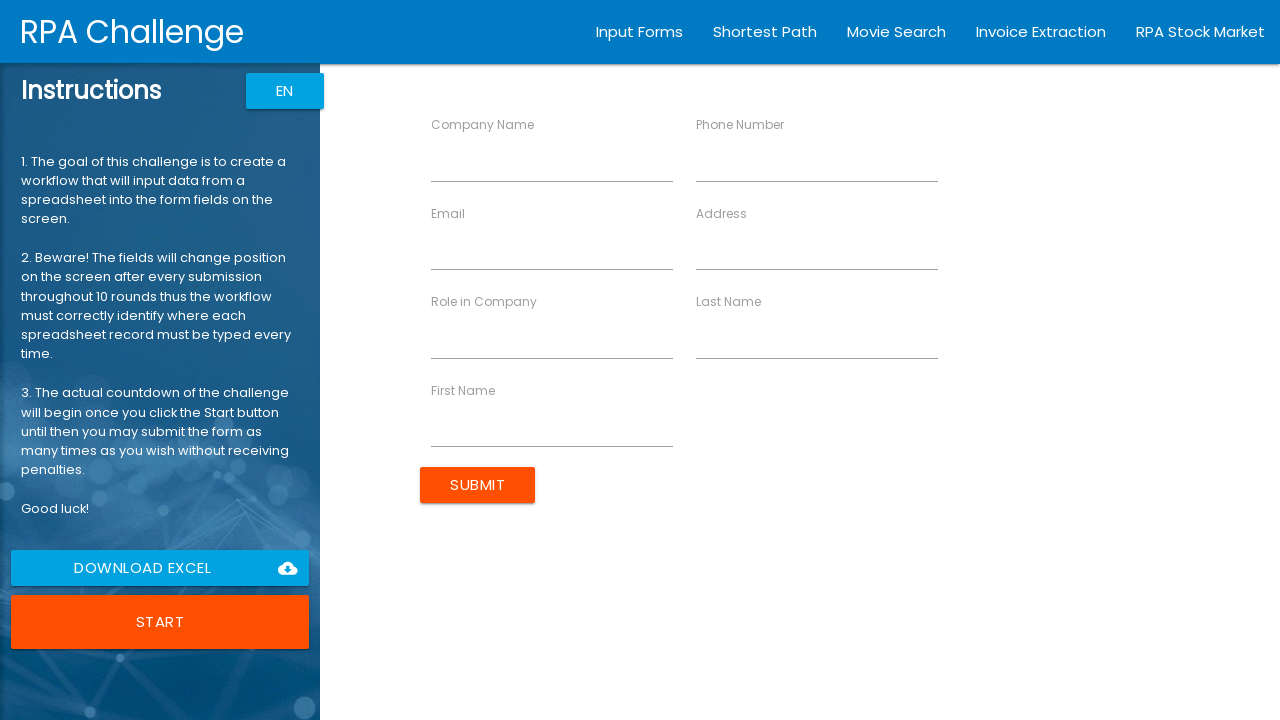

Clicked the Start button at (160, 622) on xpath=//button[contains(text(),'Start')]
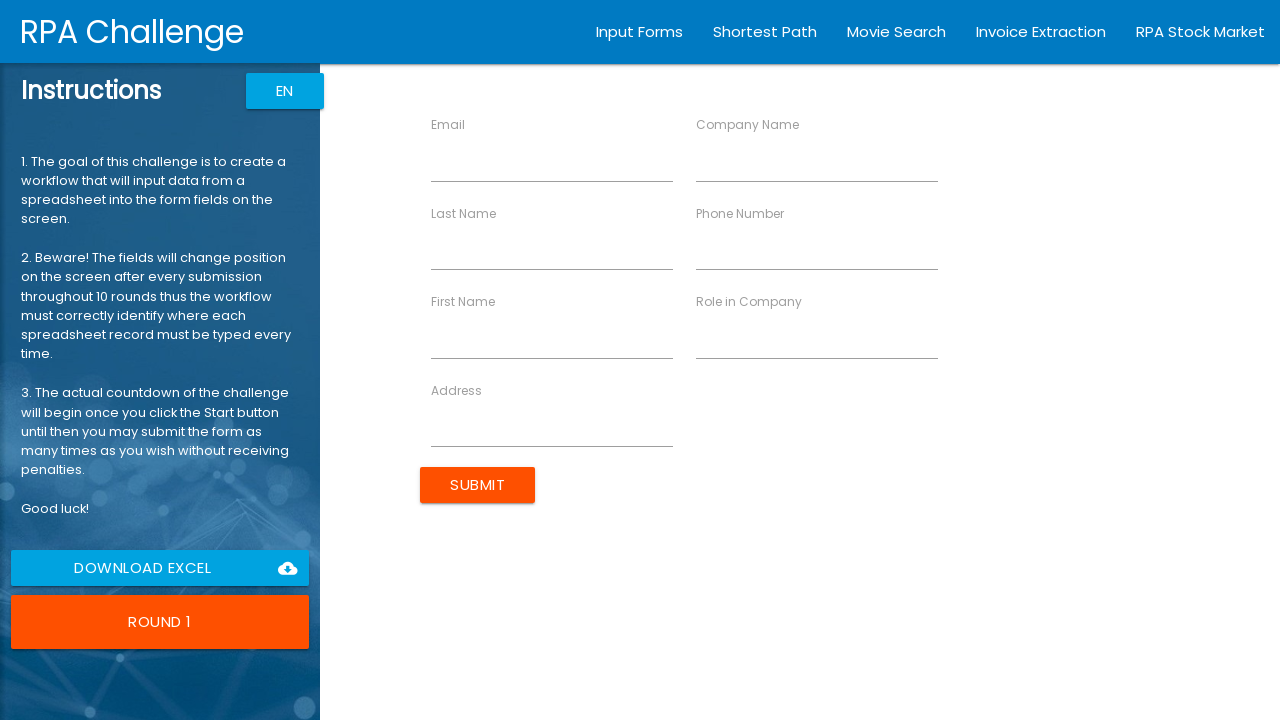

Form loaded and ready for input
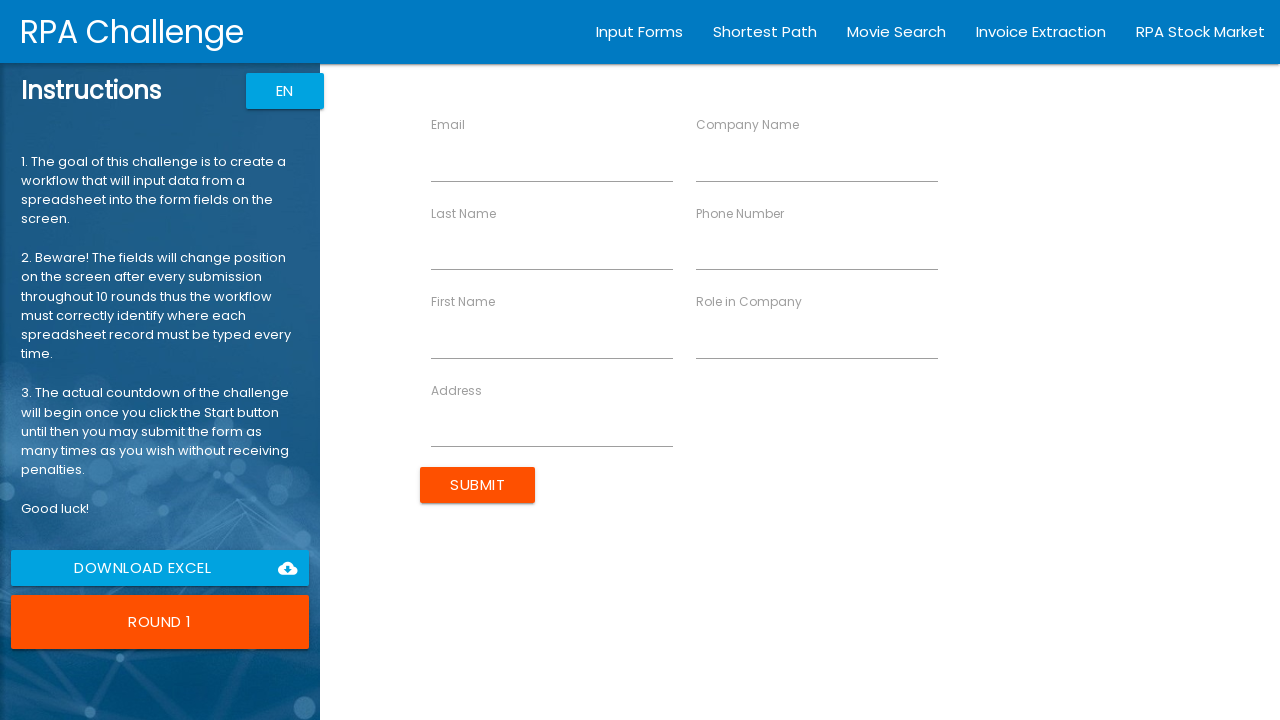

Filled First Name: Michael on //input[@ng-reflect-name='labelFirstName']
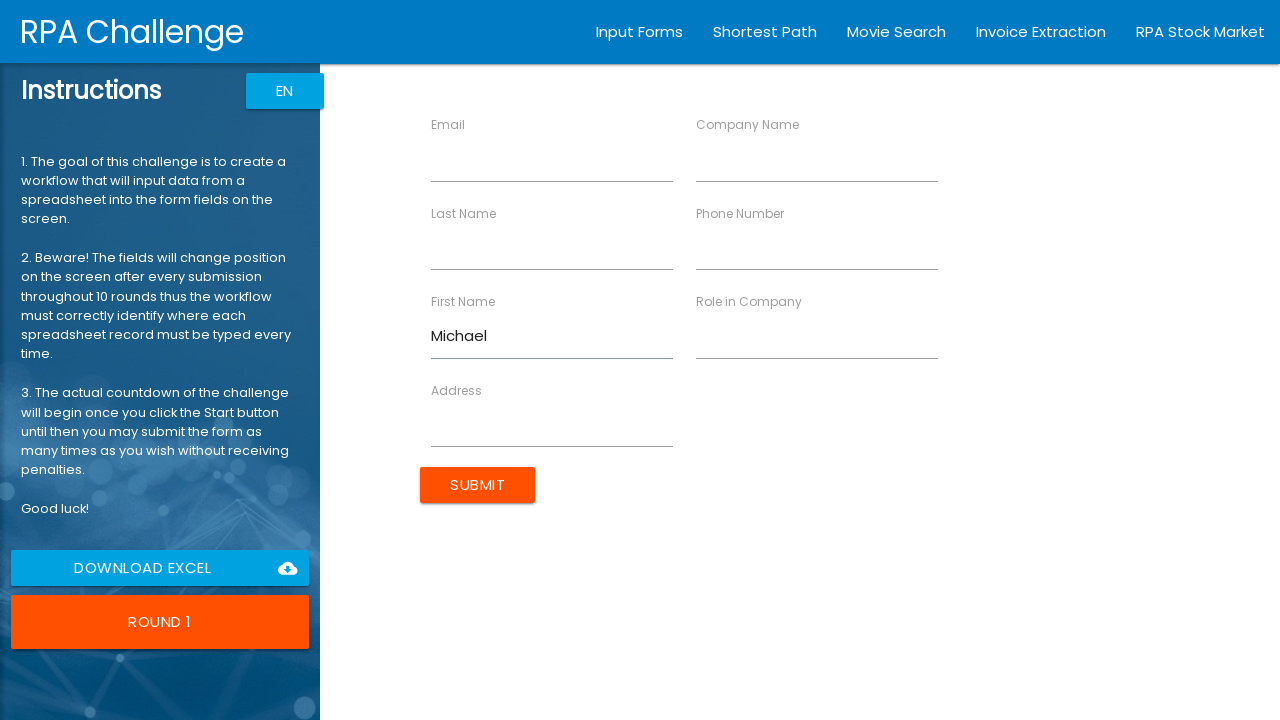

Filled Last Name: Johnson on //input[@ng-reflect-name='labelLastName']
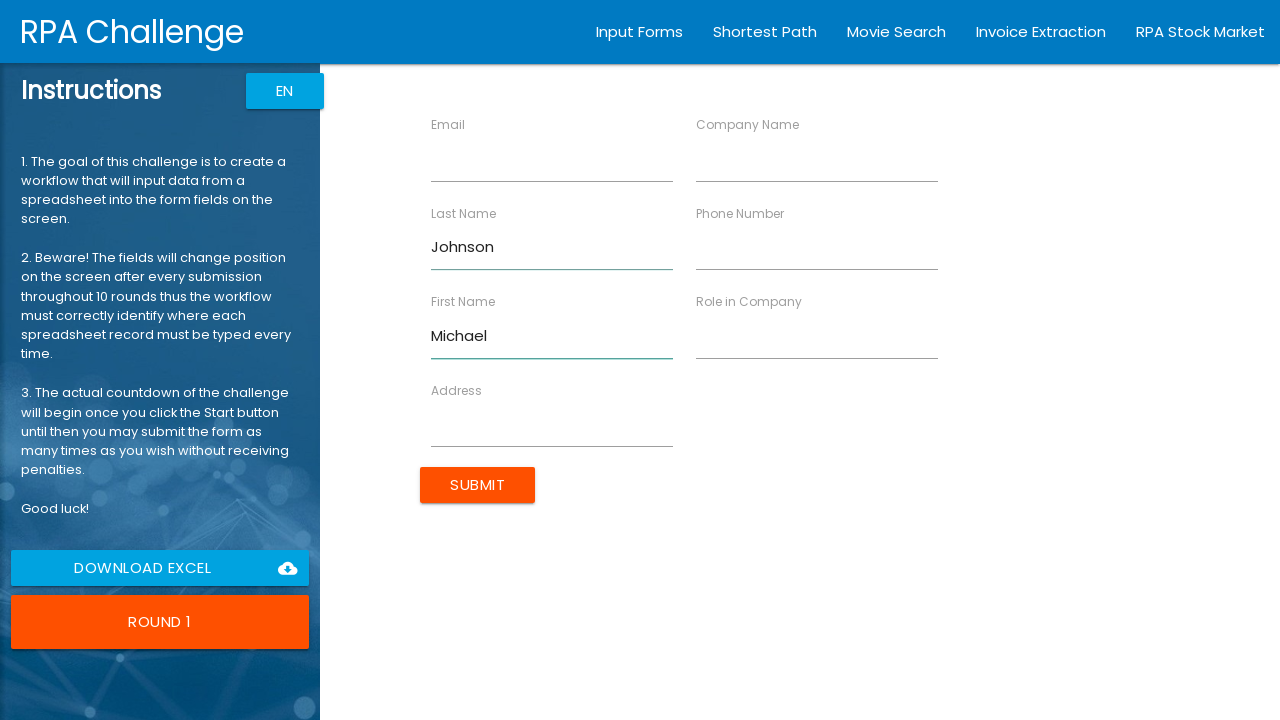

Filled Company Name: TechCorp Inc on //input[@ng-reflect-name='labelCompanyName']
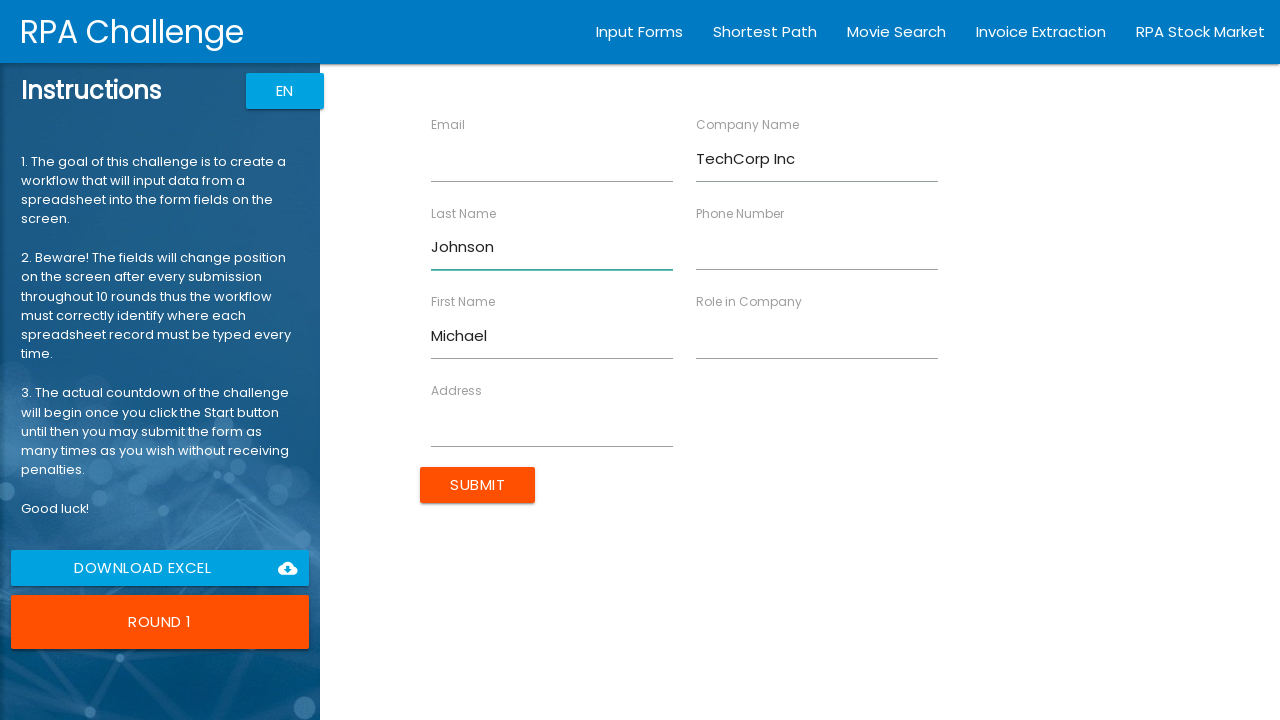

Filled Role: Developer on //input[@ng-reflect-name='labelRole']
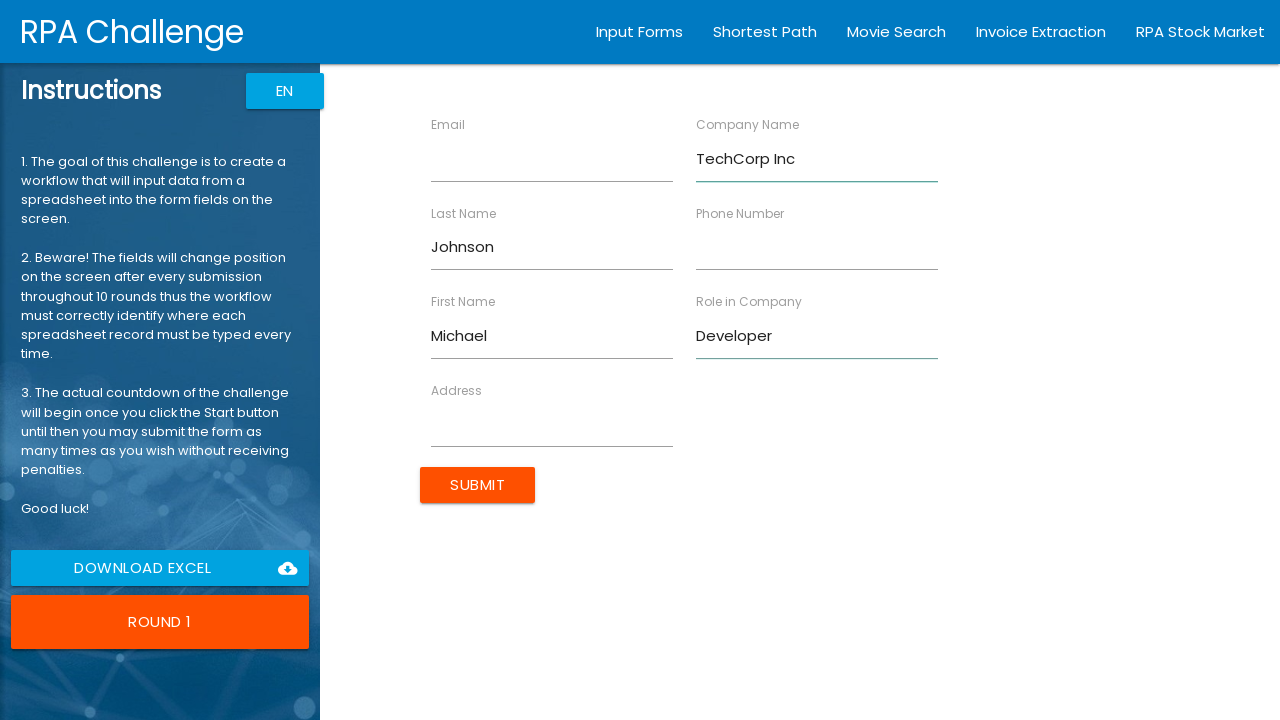

Filled Address: 123 Oak Street on //input[@ng-reflect-name='labelAddress']
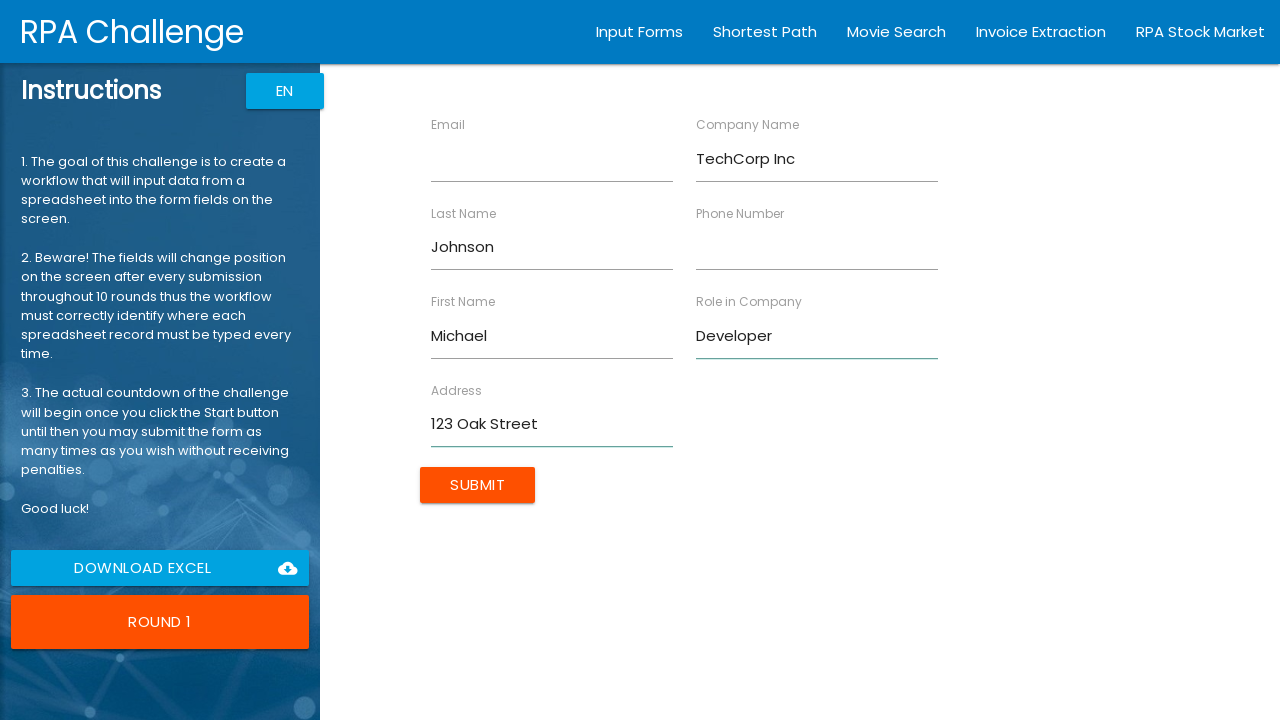

Filled Email: mjohnson@techcorp.com on //input[@ng-reflect-name='labelEmail']
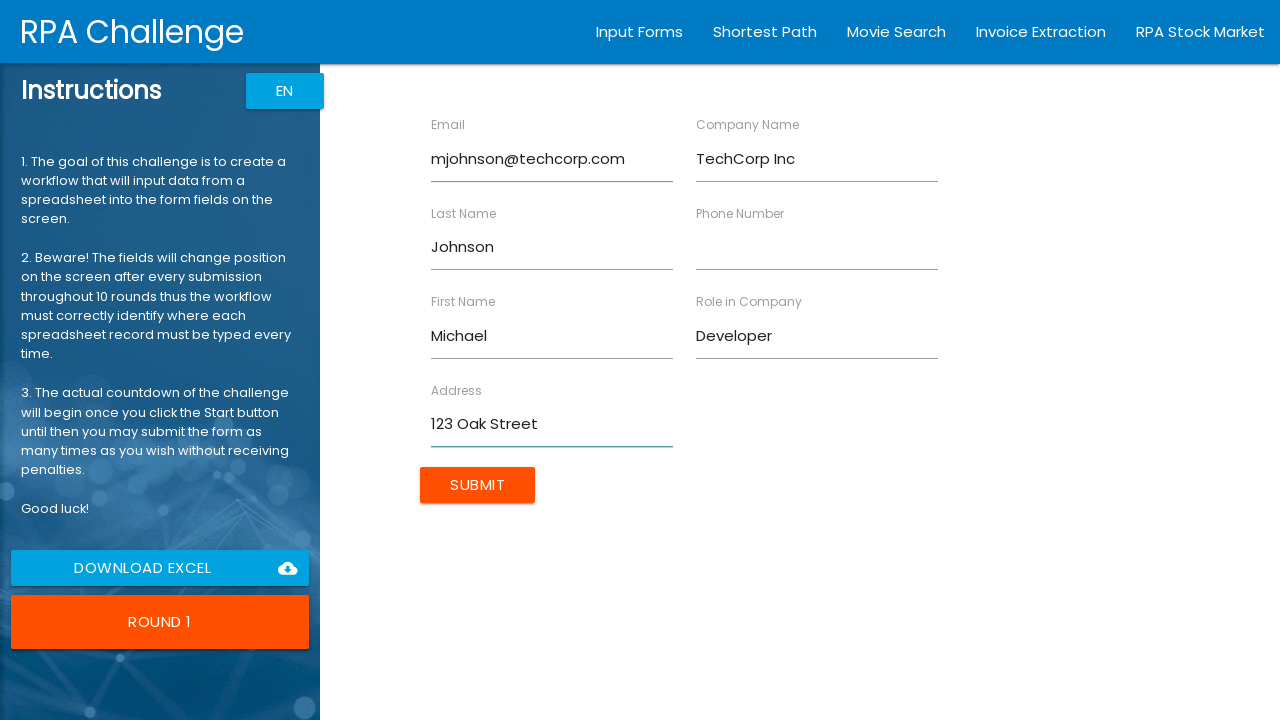

Filled Phone: 5551234567 on //input[@ng-reflect-name='labelPhone']
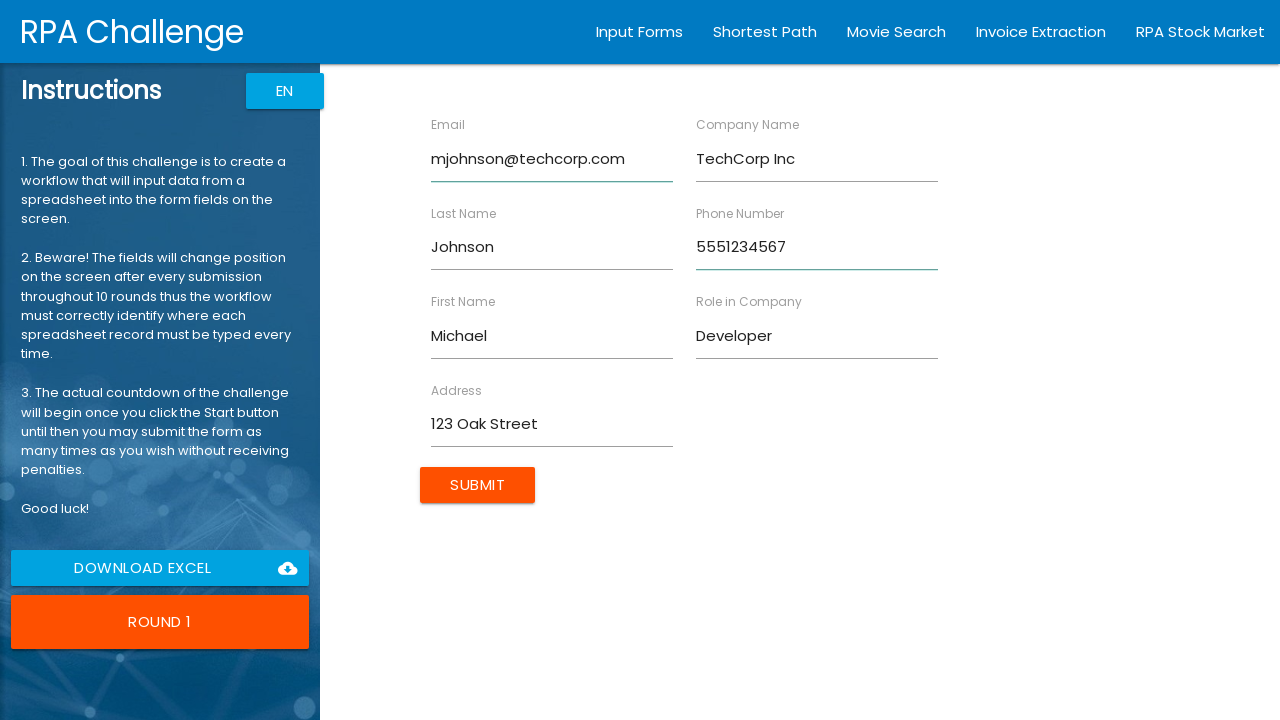

Submitted form for Michael Johnson at (478, 485) on xpath=//input[@value='Submit']
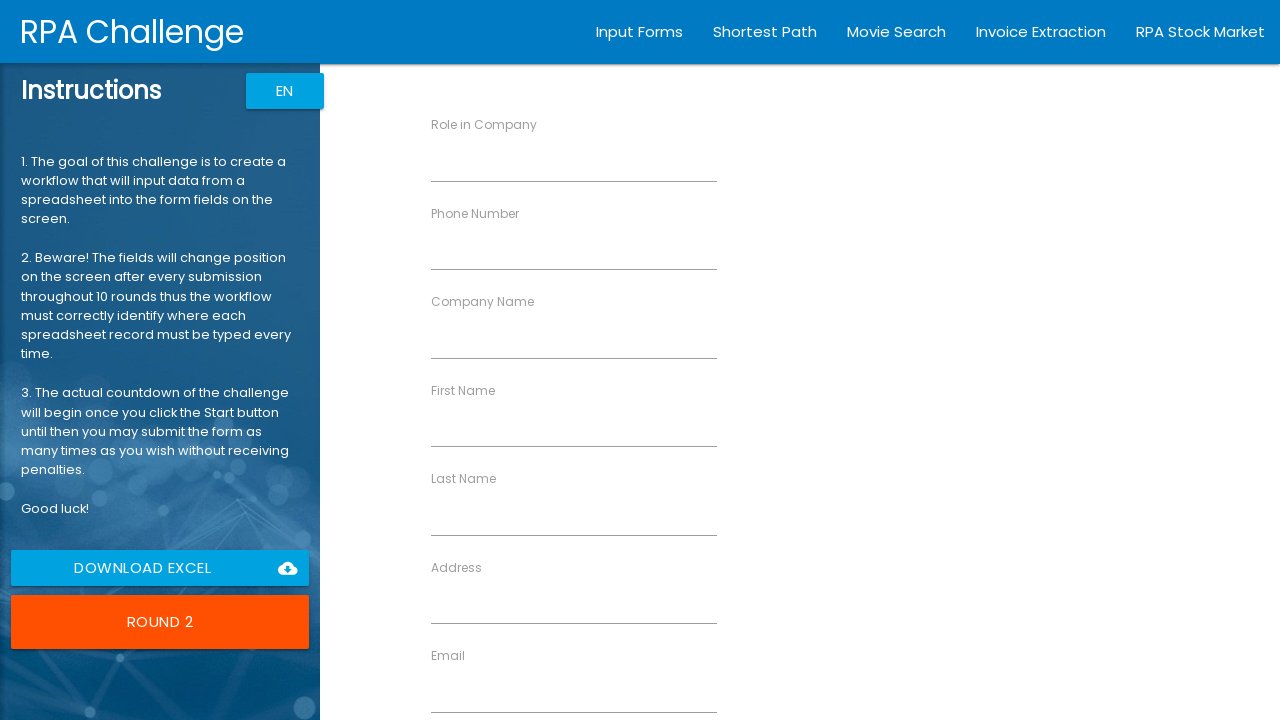

Waited for form to reset
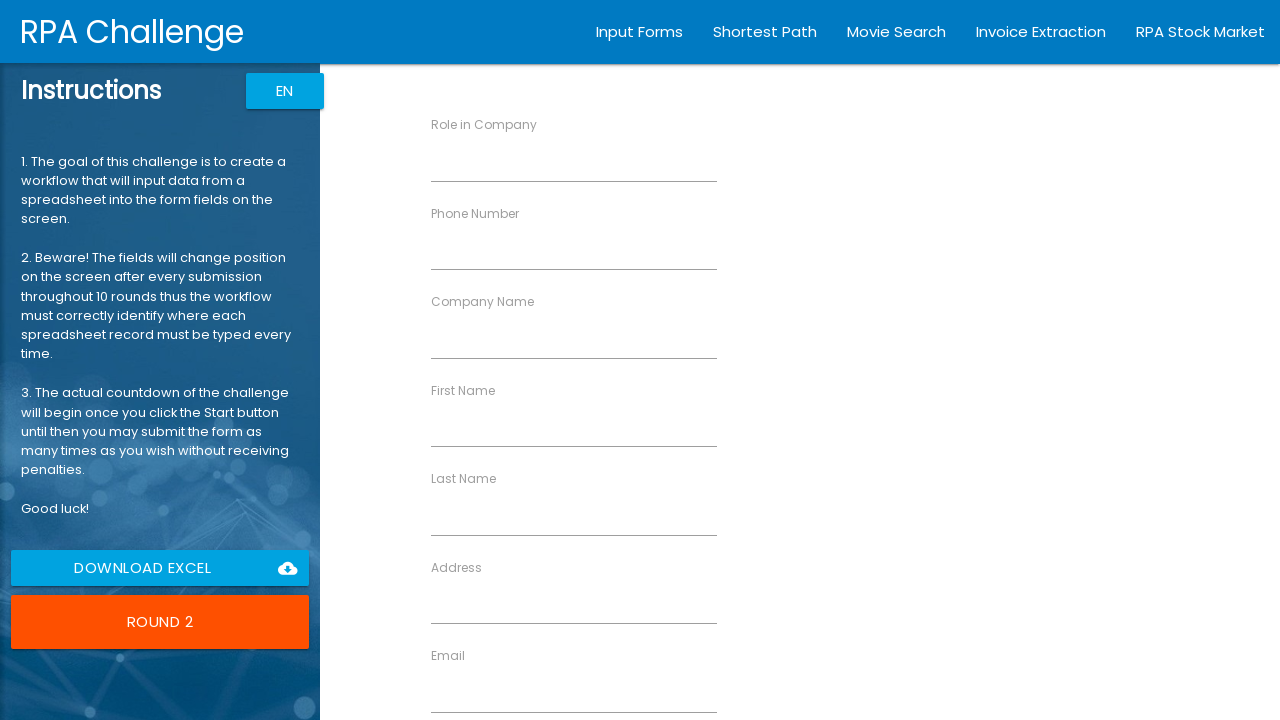

Filled First Name: Sarah on //input[@ng-reflect-name='labelFirstName']
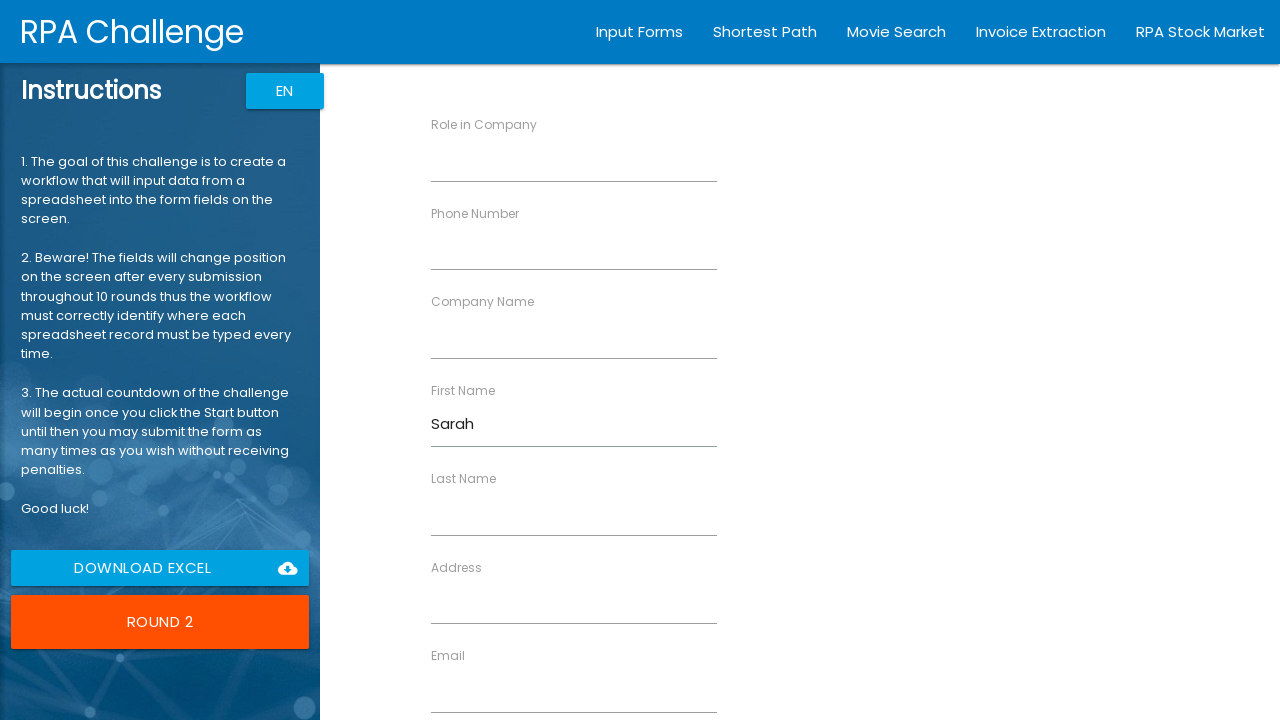

Filled Last Name: Williams on //input[@ng-reflect-name='labelLastName']
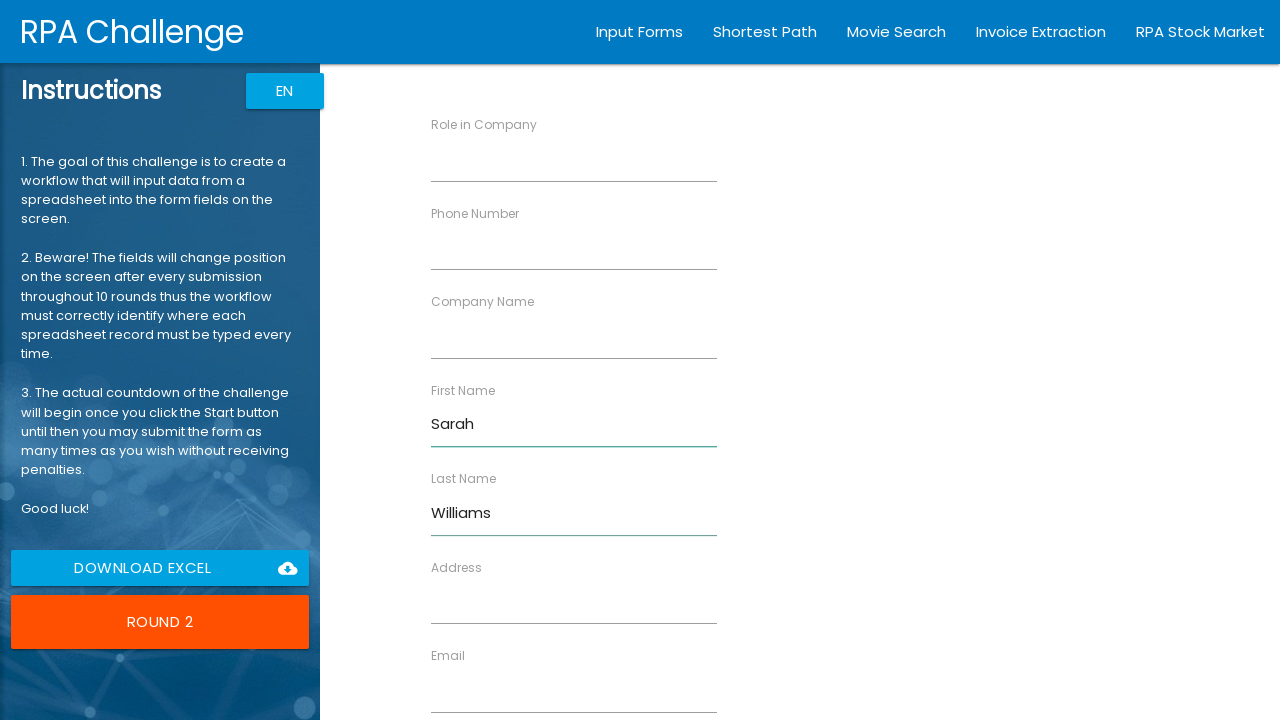

Filled Company Name: DataSoft LLC on //input[@ng-reflect-name='labelCompanyName']
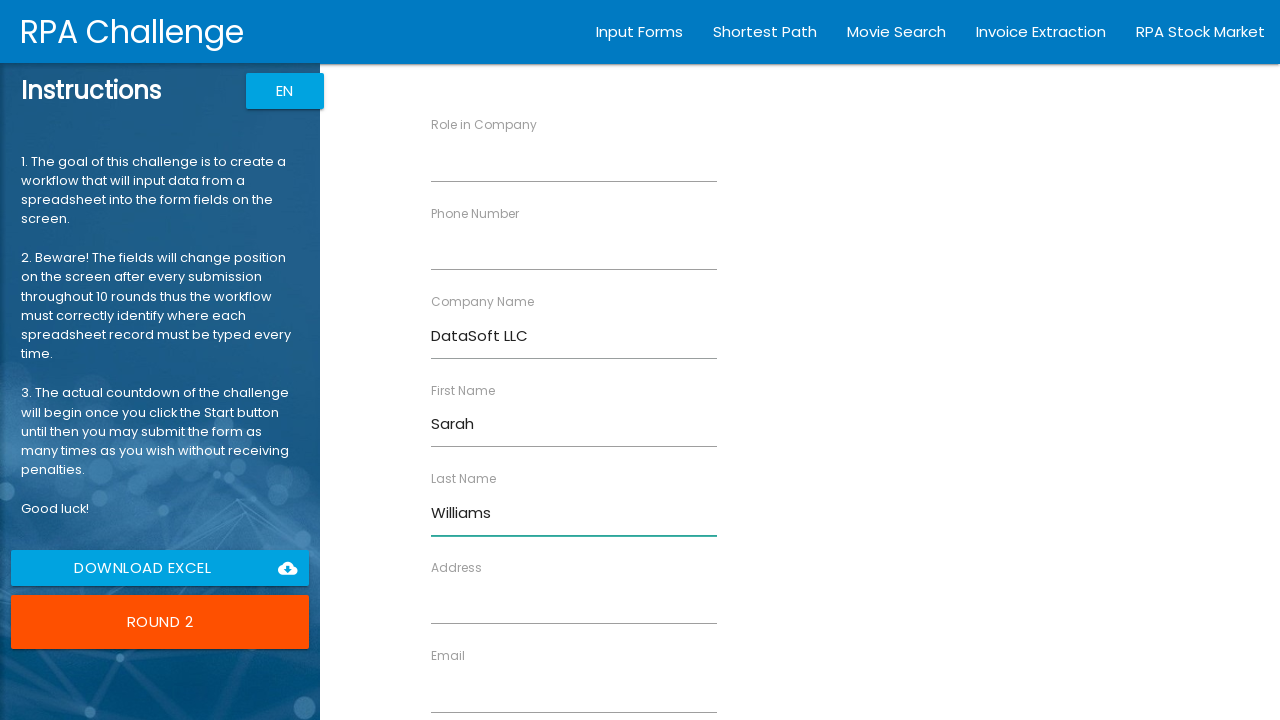

Filled Role: Manager on //input[@ng-reflect-name='labelRole']
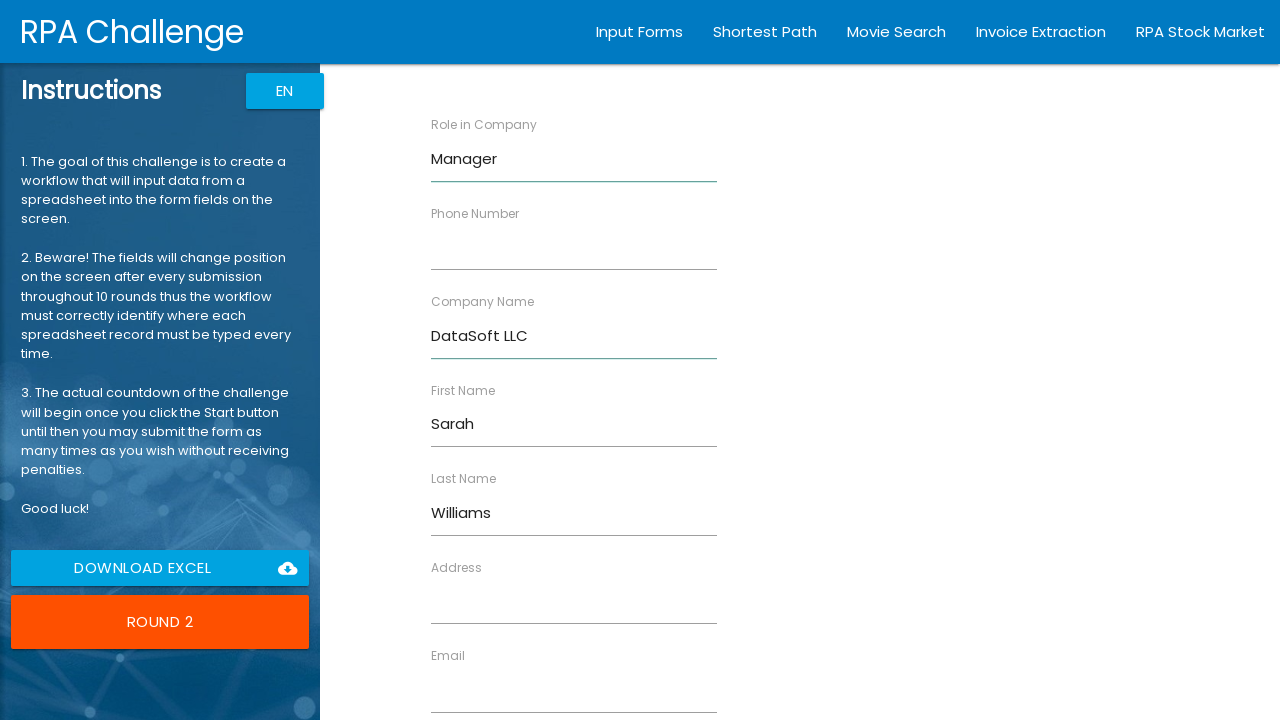

Filled Address: 456 Pine Avenue on //input[@ng-reflect-name='labelAddress']
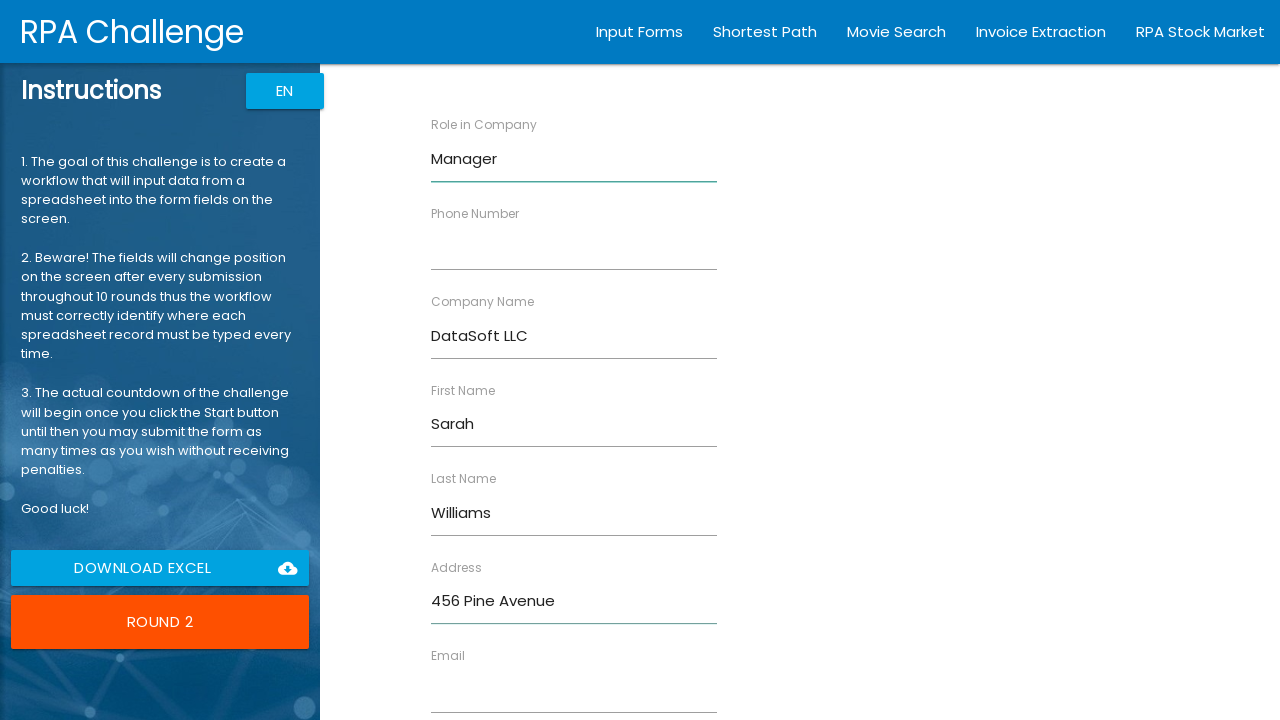

Filled Email: swilliams@datasoft.com on //input[@ng-reflect-name='labelEmail']
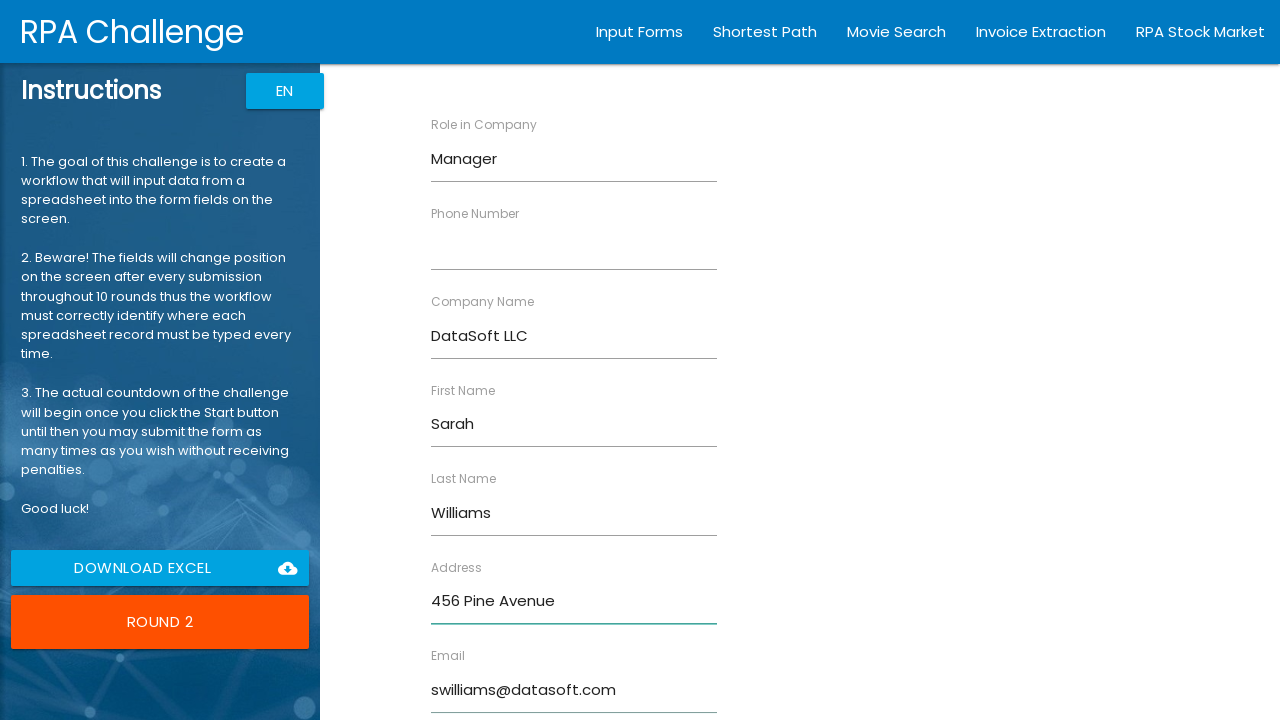

Filled Phone: 5559876543 on //input[@ng-reflect-name='labelPhone']
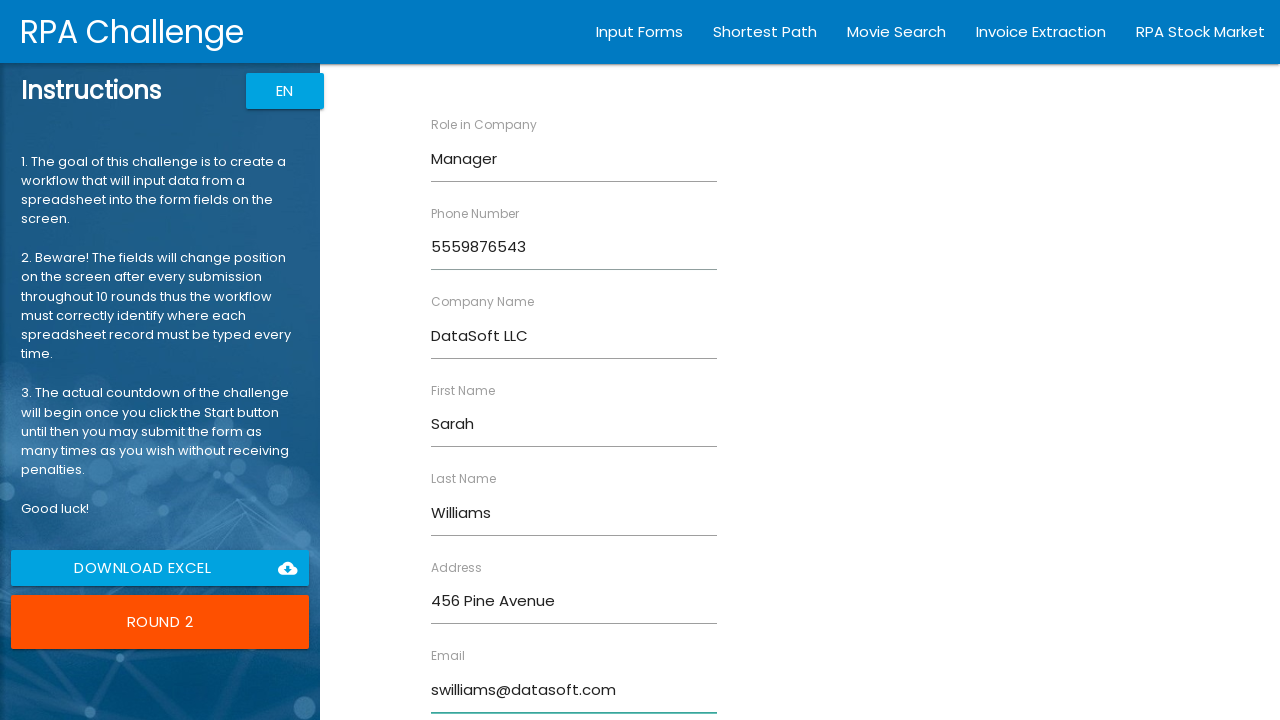

Submitted form for Sarah Williams at (478, 688) on xpath=//input[@value='Submit']
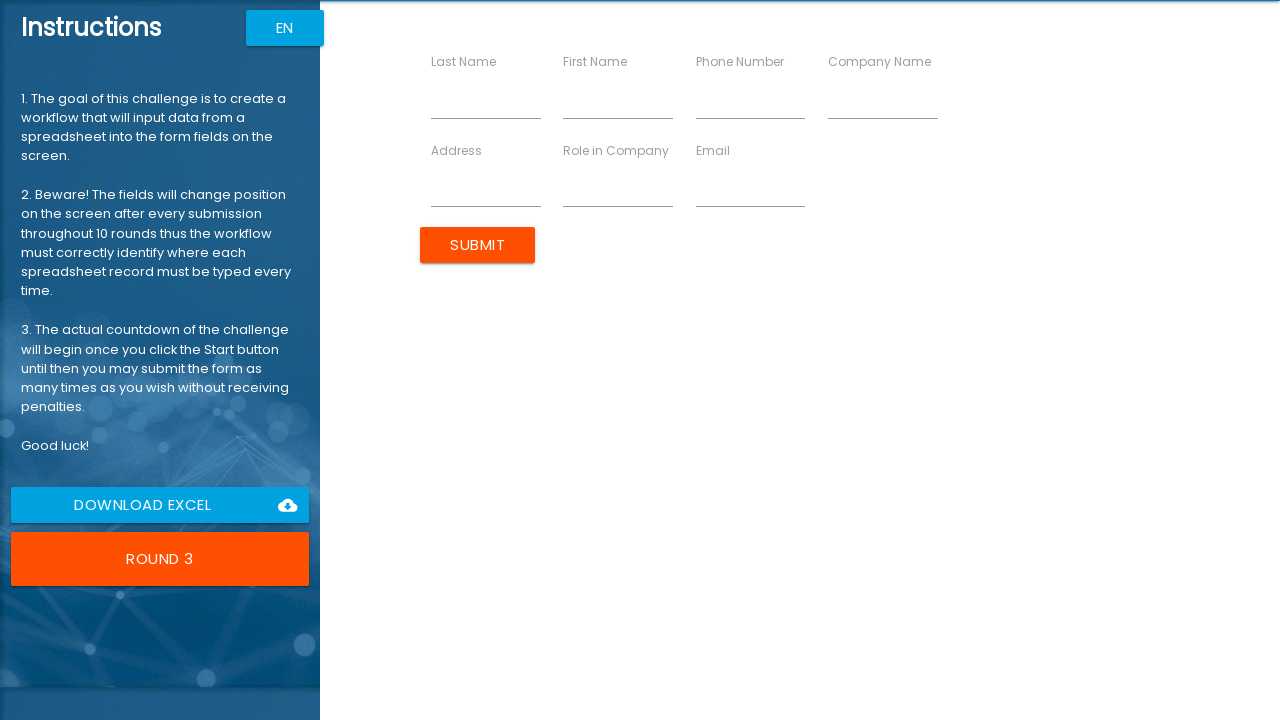

Waited for form to reset
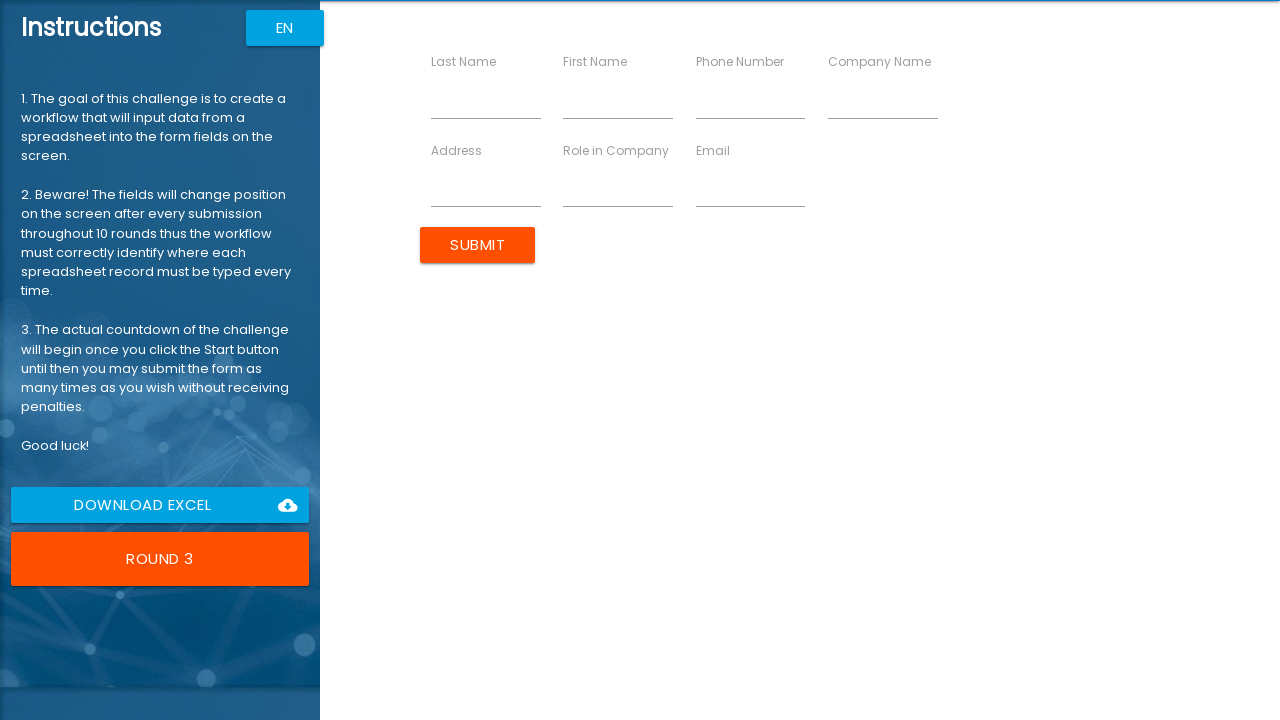

Filled First Name: James on //input[@ng-reflect-name='labelFirstName']
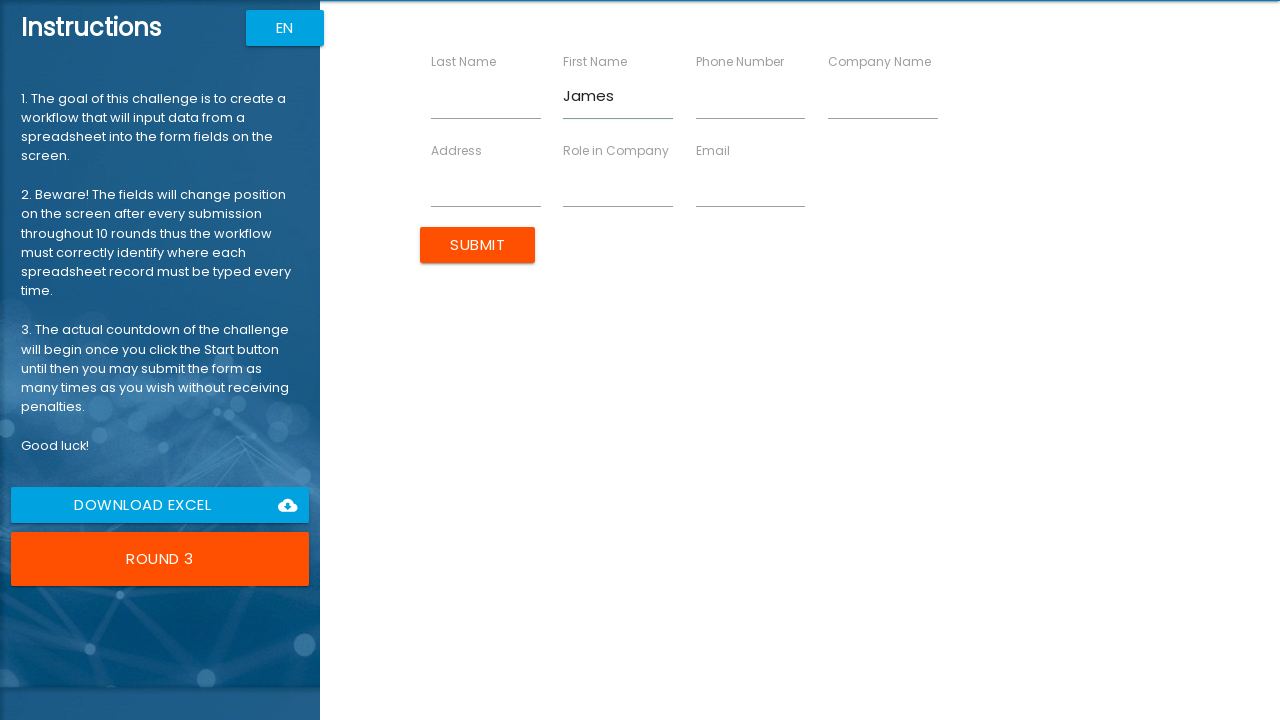

Filled Last Name: Brown on //input[@ng-reflect-name='labelLastName']
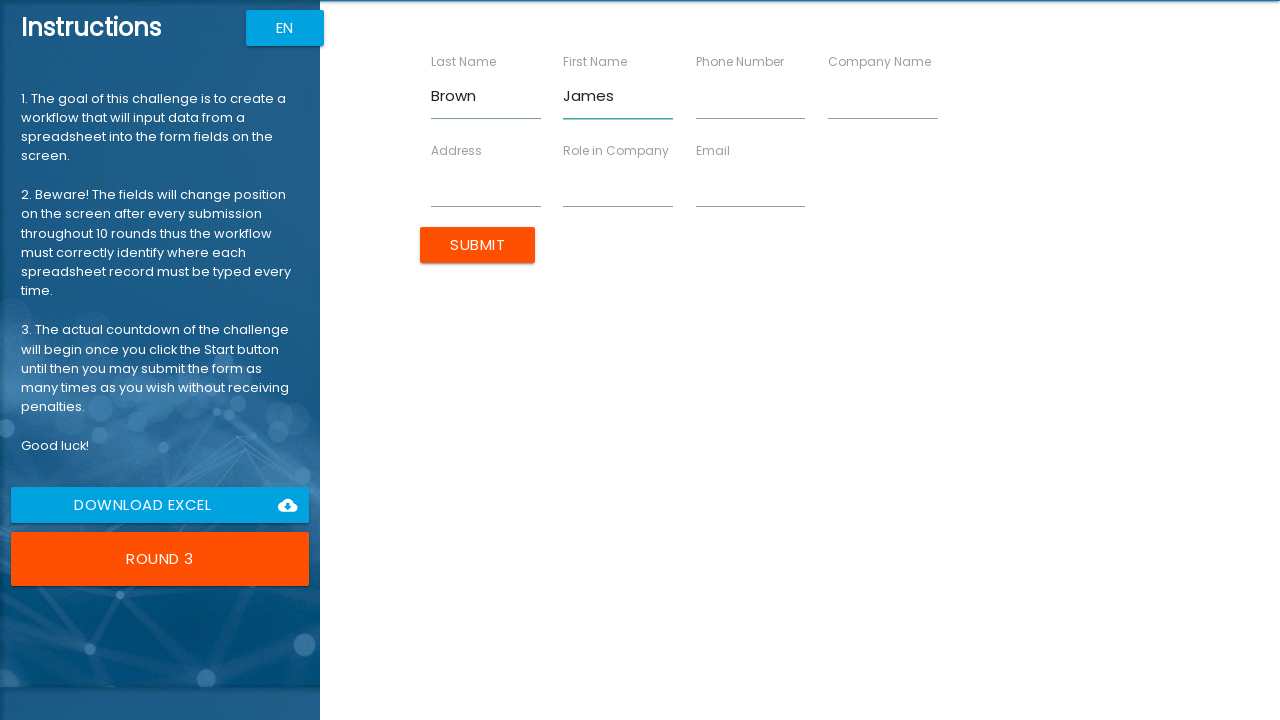

Filled Company Name: CloudNet Systems on //input[@ng-reflect-name='labelCompanyName']
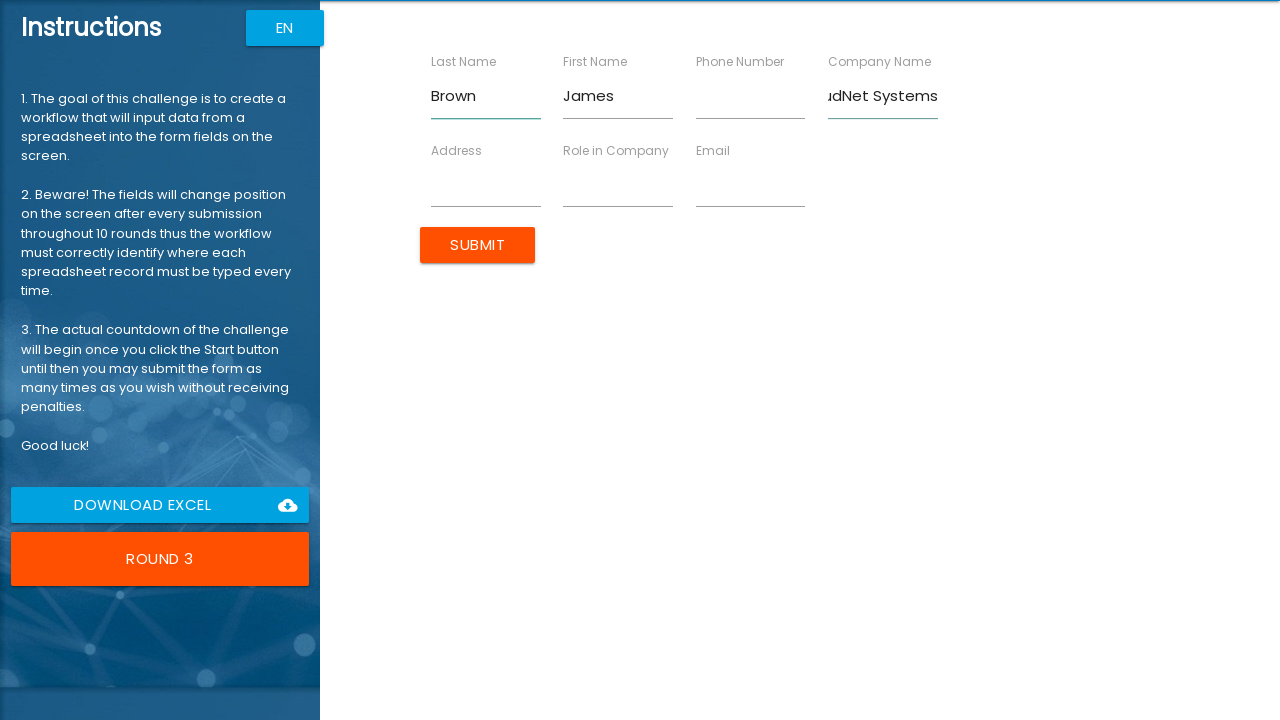

Filled Role: Analyst on //input[@ng-reflect-name='labelRole']
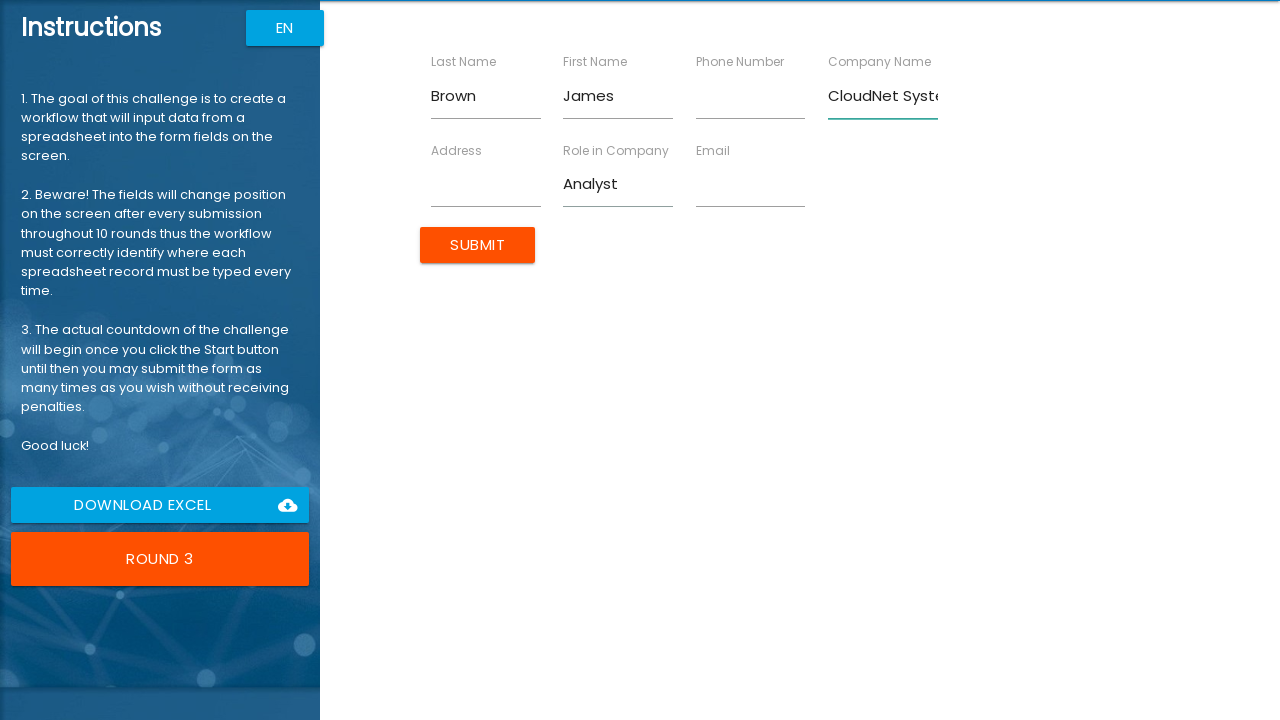

Filled Address: 789 Maple Drive on //input[@ng-reflect-name='labelAddress']
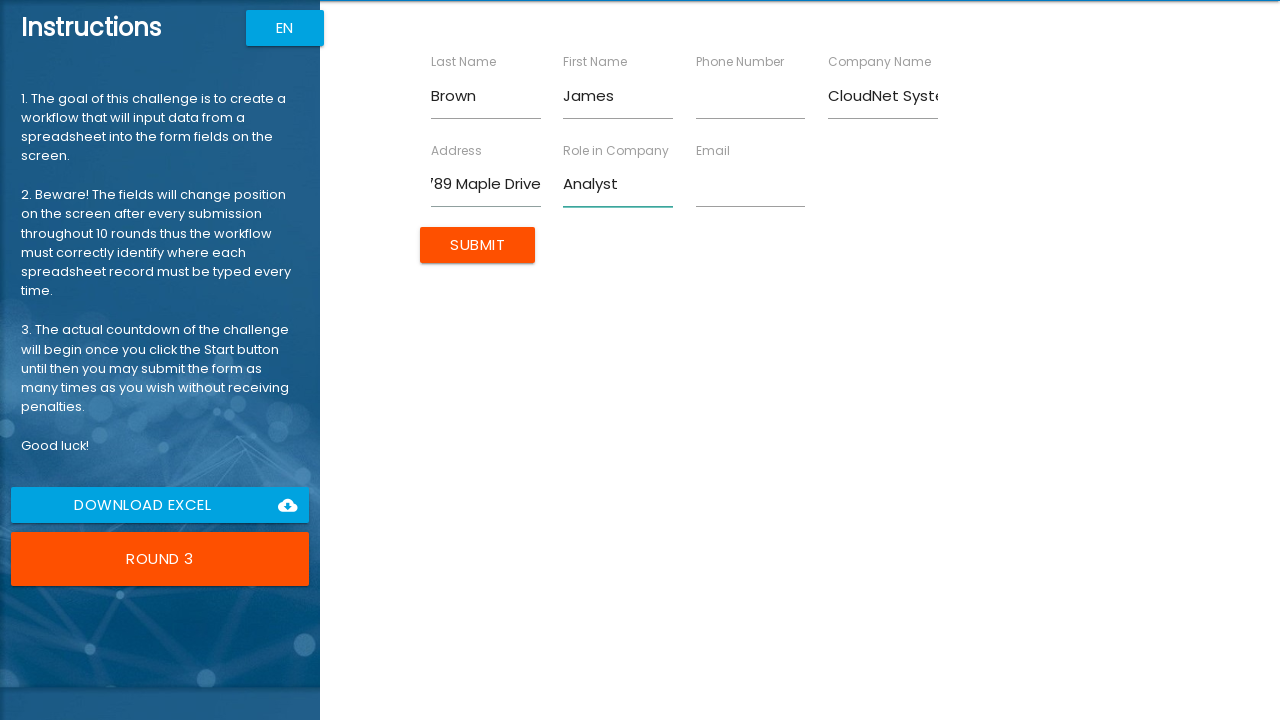

Filled Email: jbrown@cloudnet.com on //input[@ng-reflect-name='labelEmail']
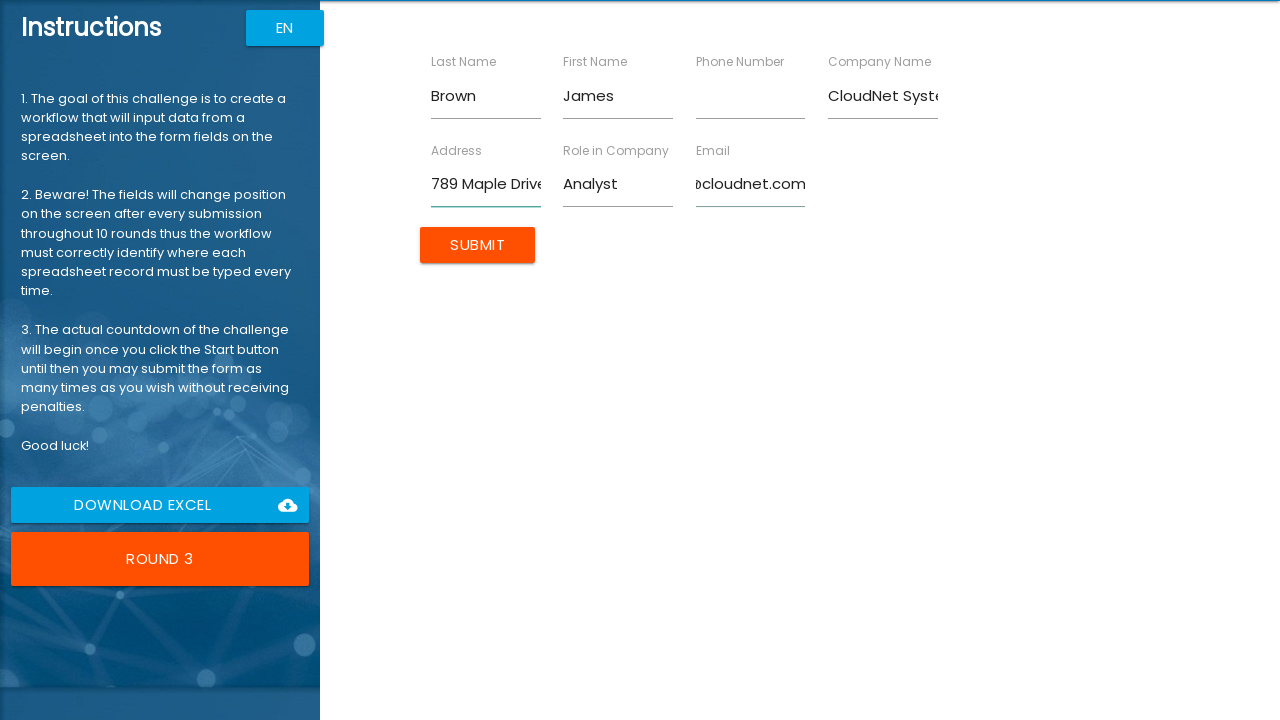

Filled Phone: 5554567890 on //input[@ng-reflect-name='labelPhone']
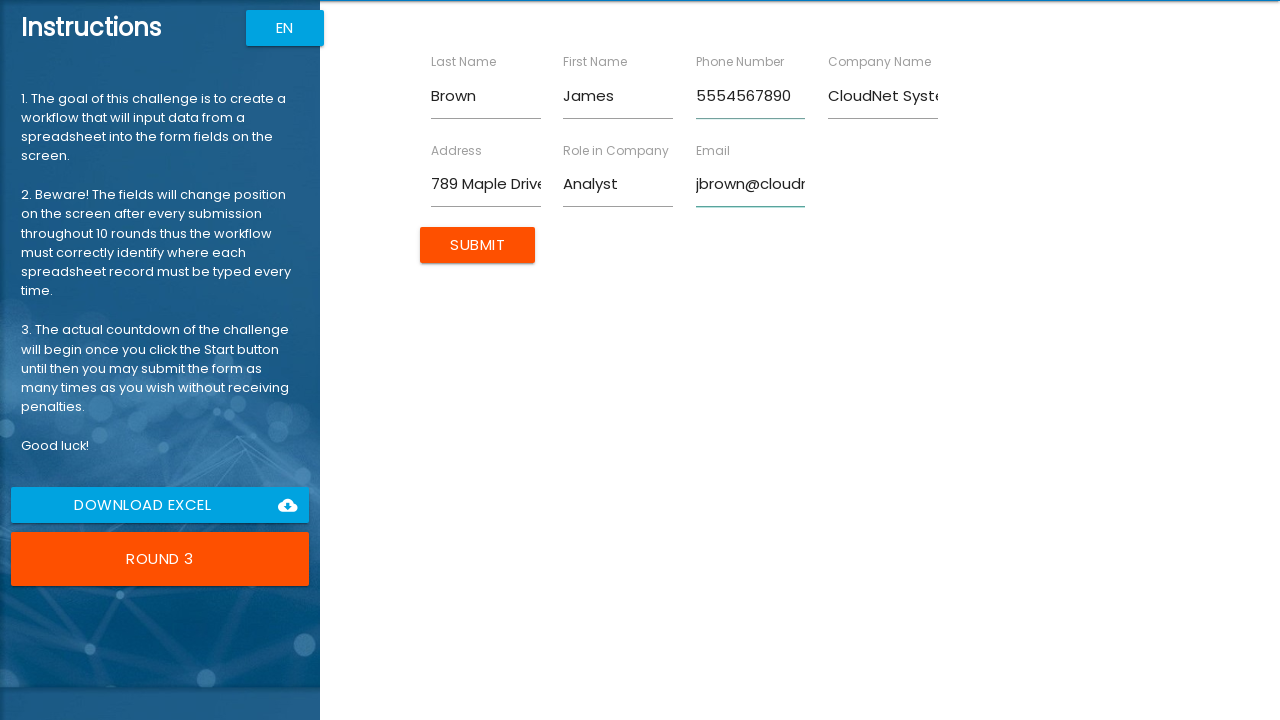

Submitted form for James Brown at (478, 245) on xpath=//input[@value='Submit']
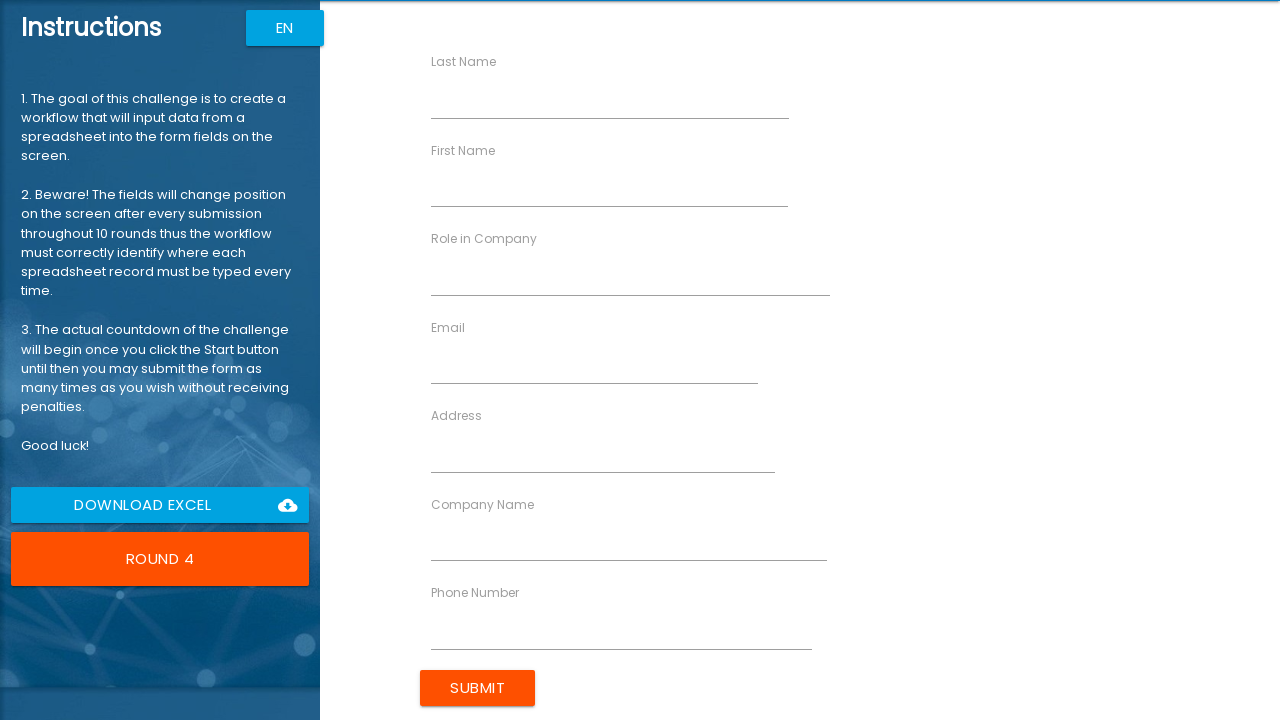

Waited for form to reset
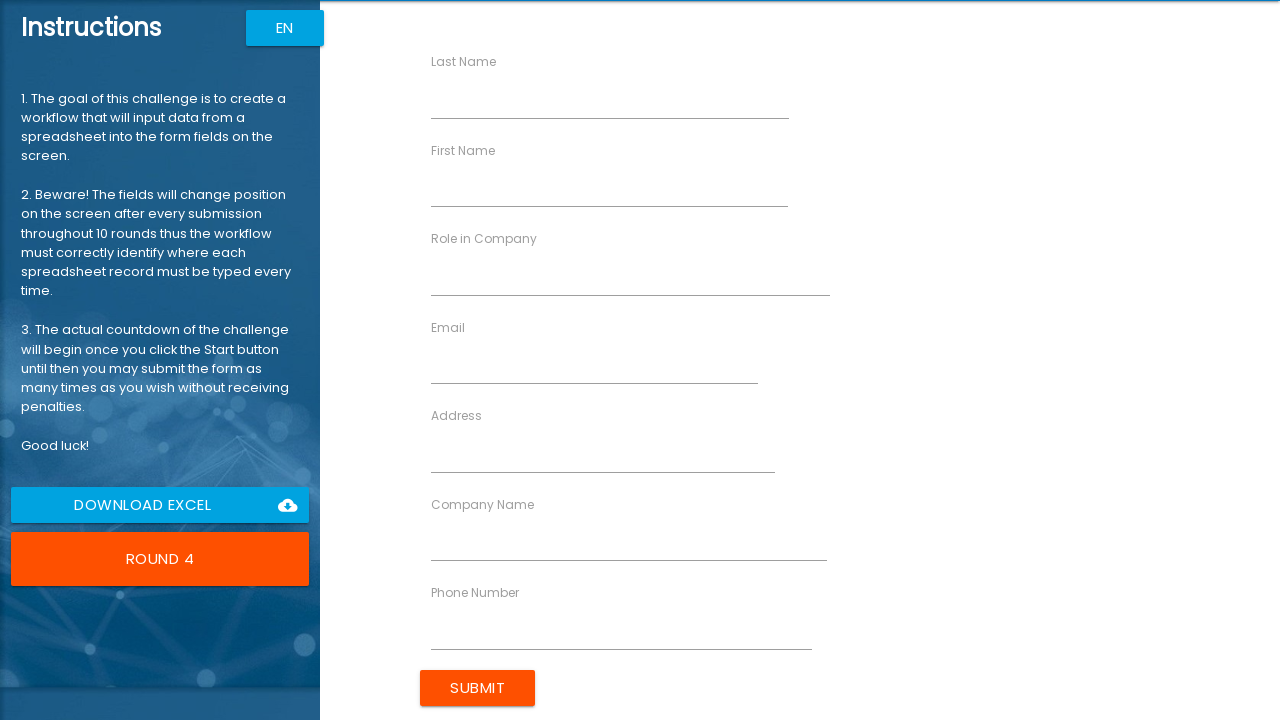

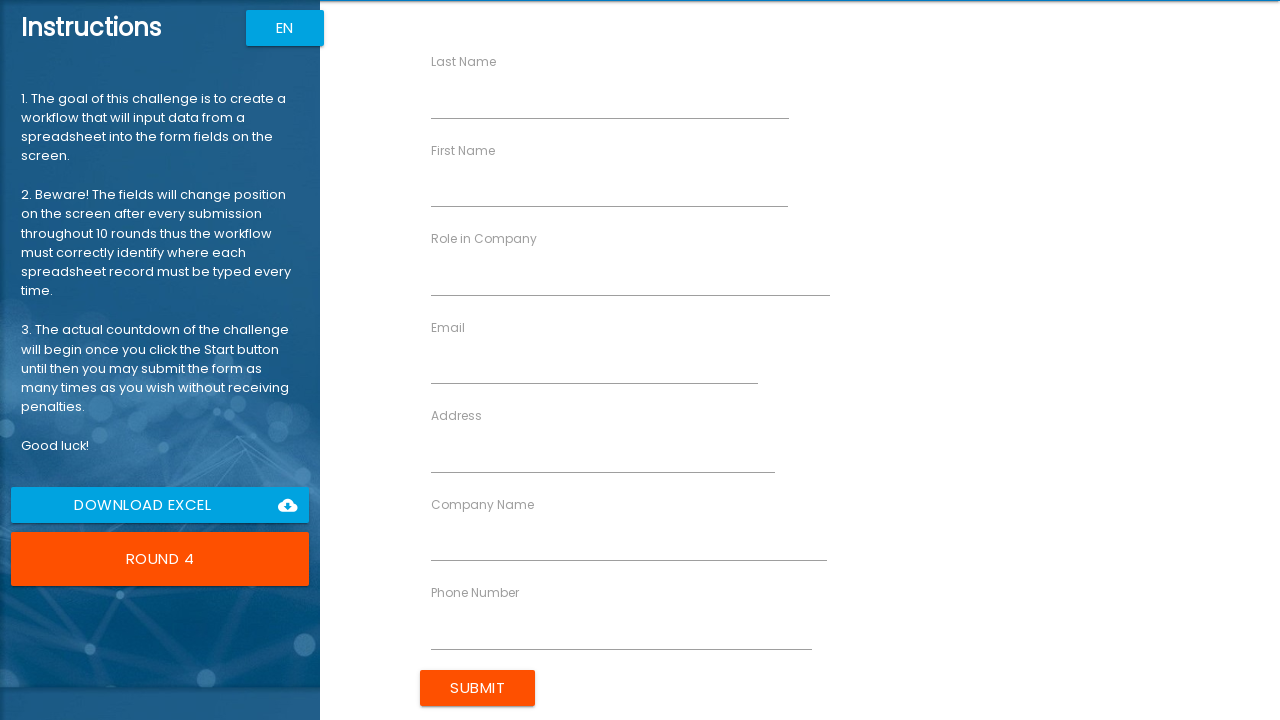